Tests window/tab management by opening a new tab, navigating to a different site, and switching between windows

Starting URL: https://testek.vn/lab/auto/web-elements/

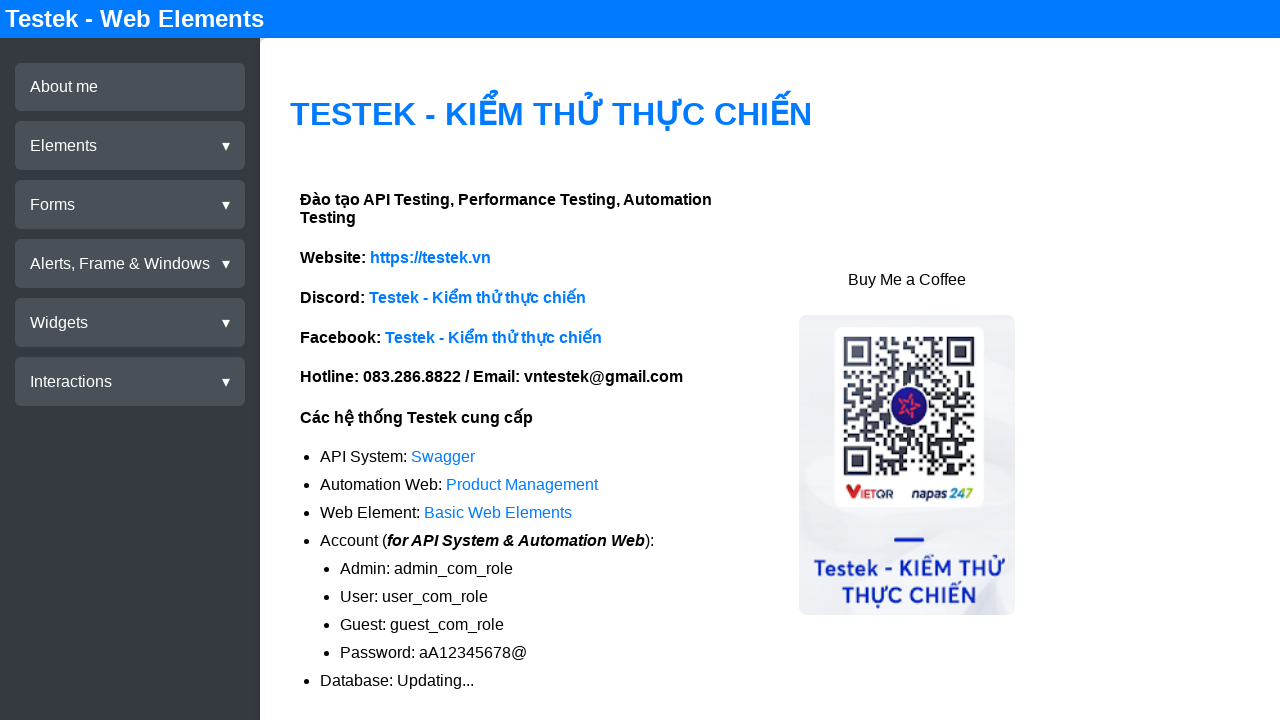

Opened a new tab/page in the browser context
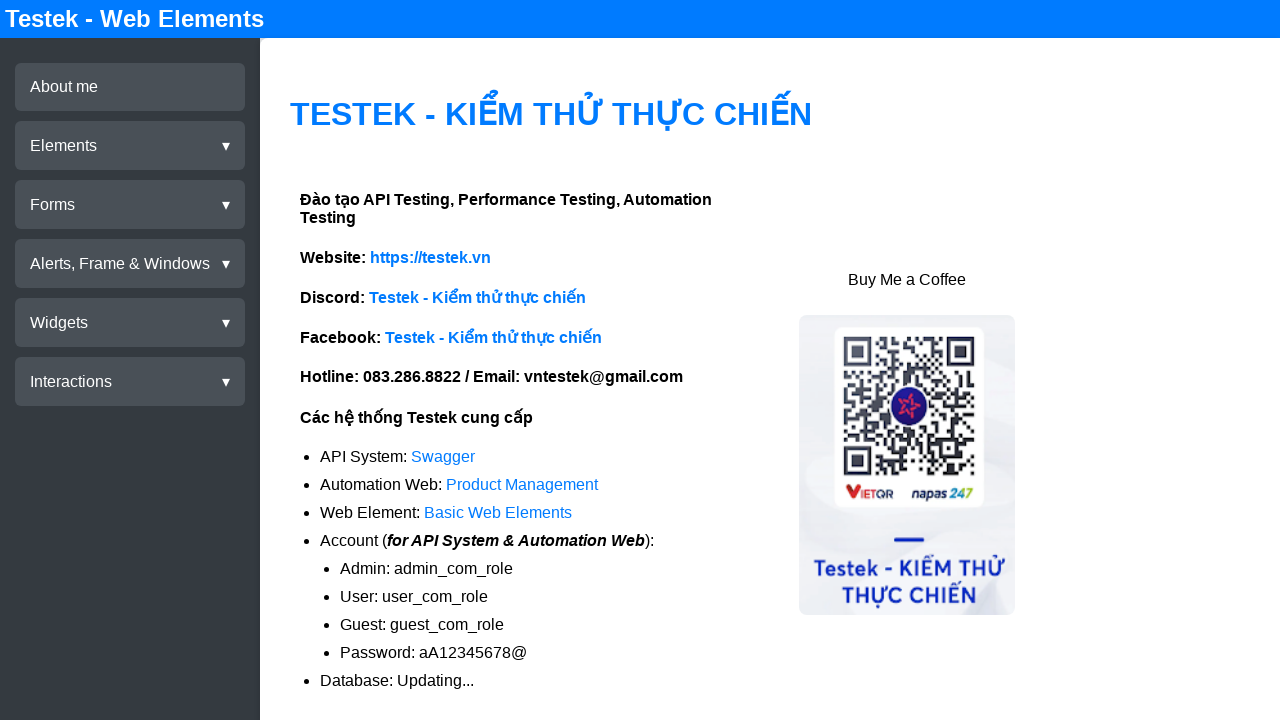

Navigated new tab to https://selenium.dev
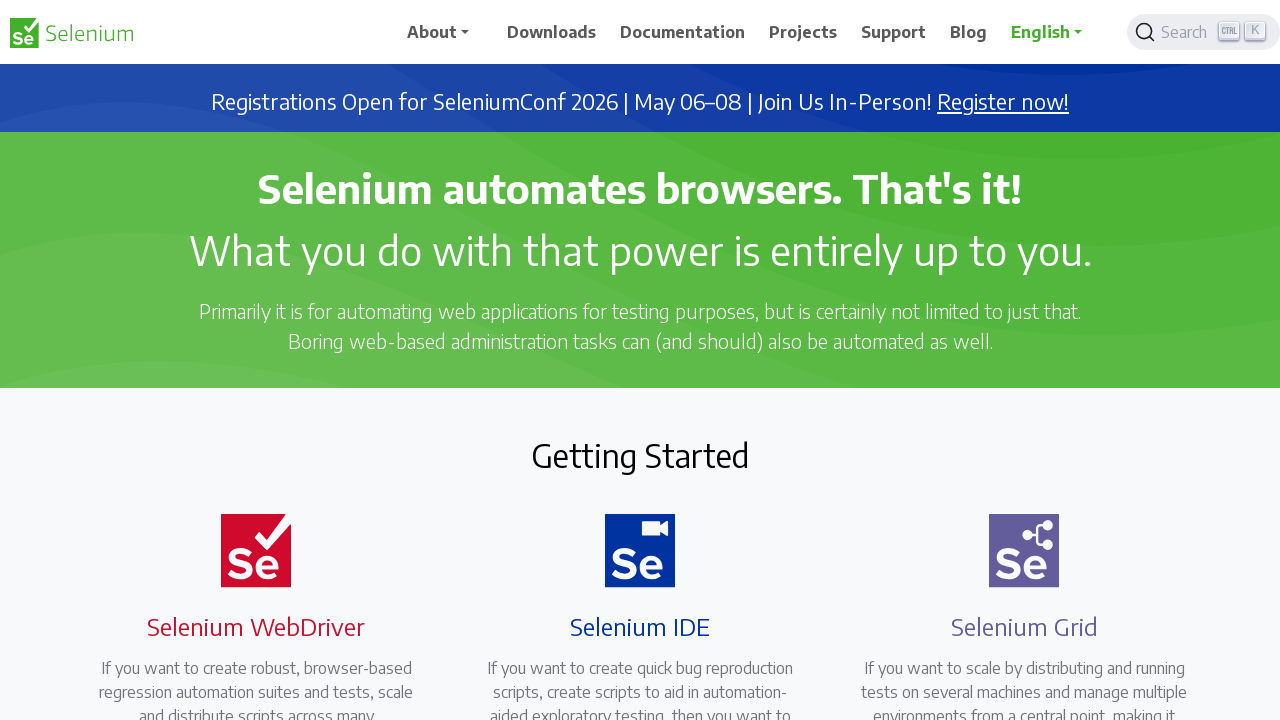

Retrieved all pages/tabs from the browser context
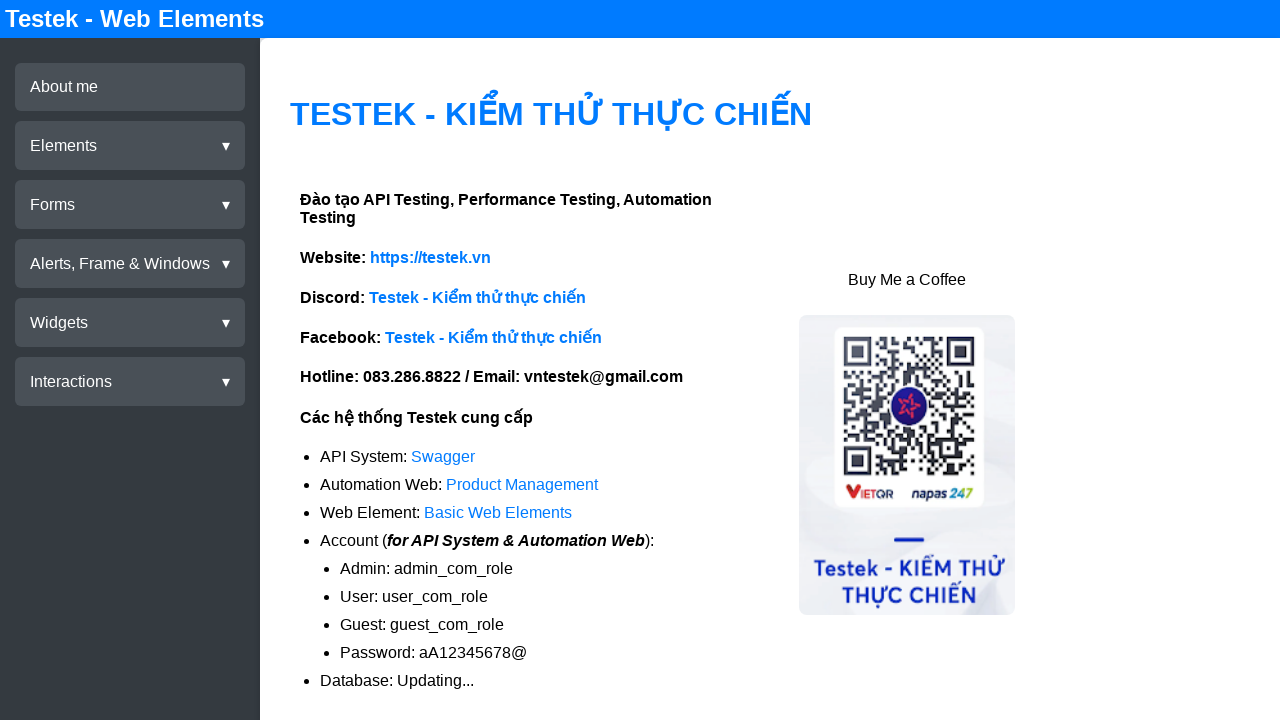

Switched back to original page and brought it to front
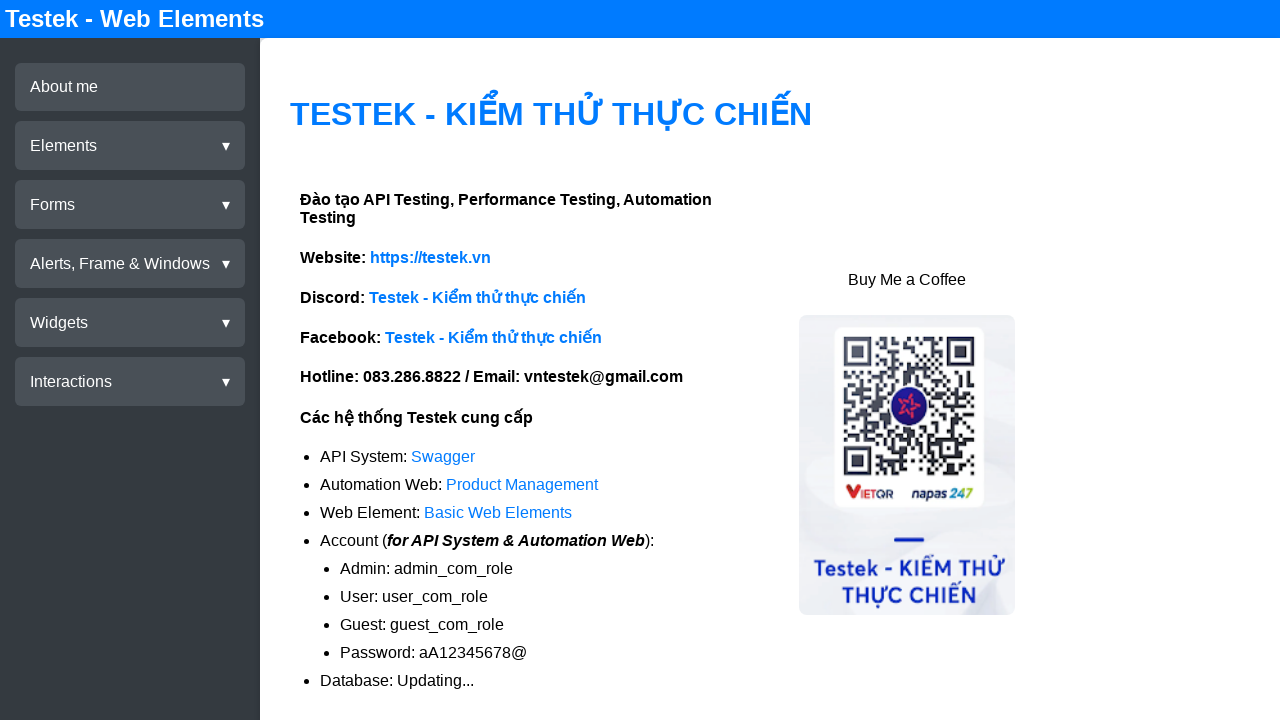

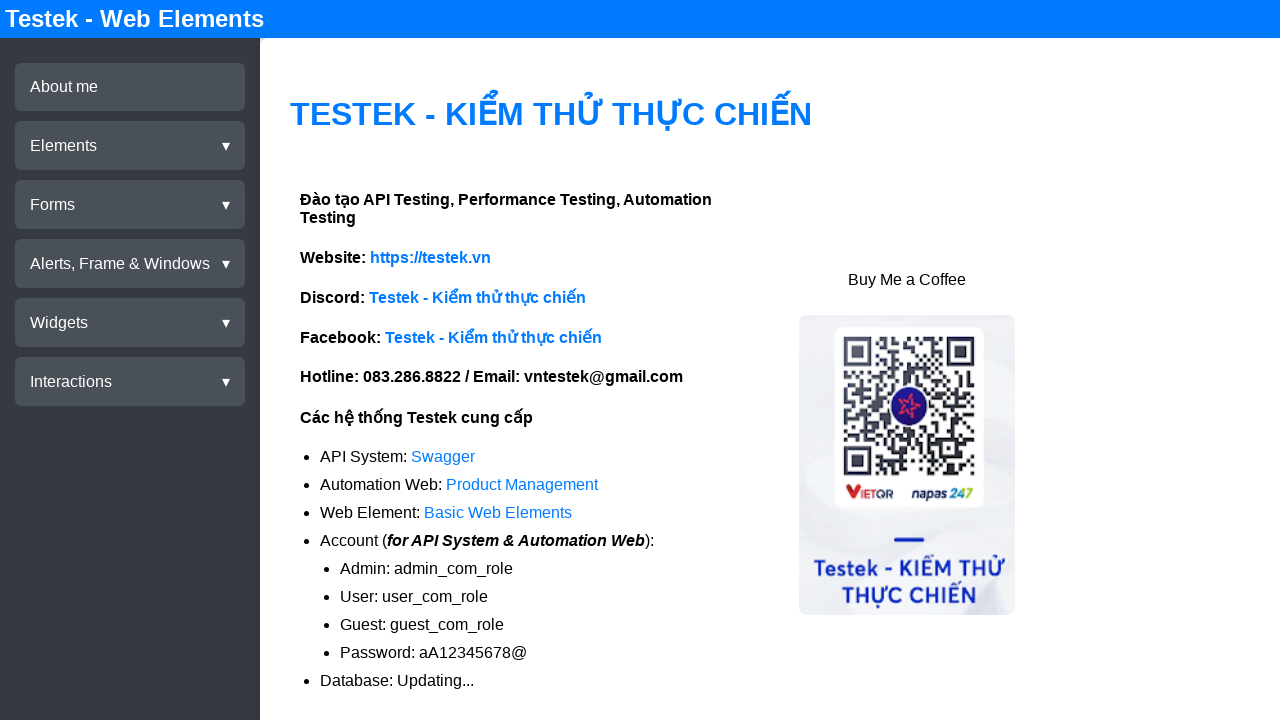